Fills out a practice form with user information including first name, last name, email, and gender selection

Starting URL: https://demoqa.com/automation-practice-form

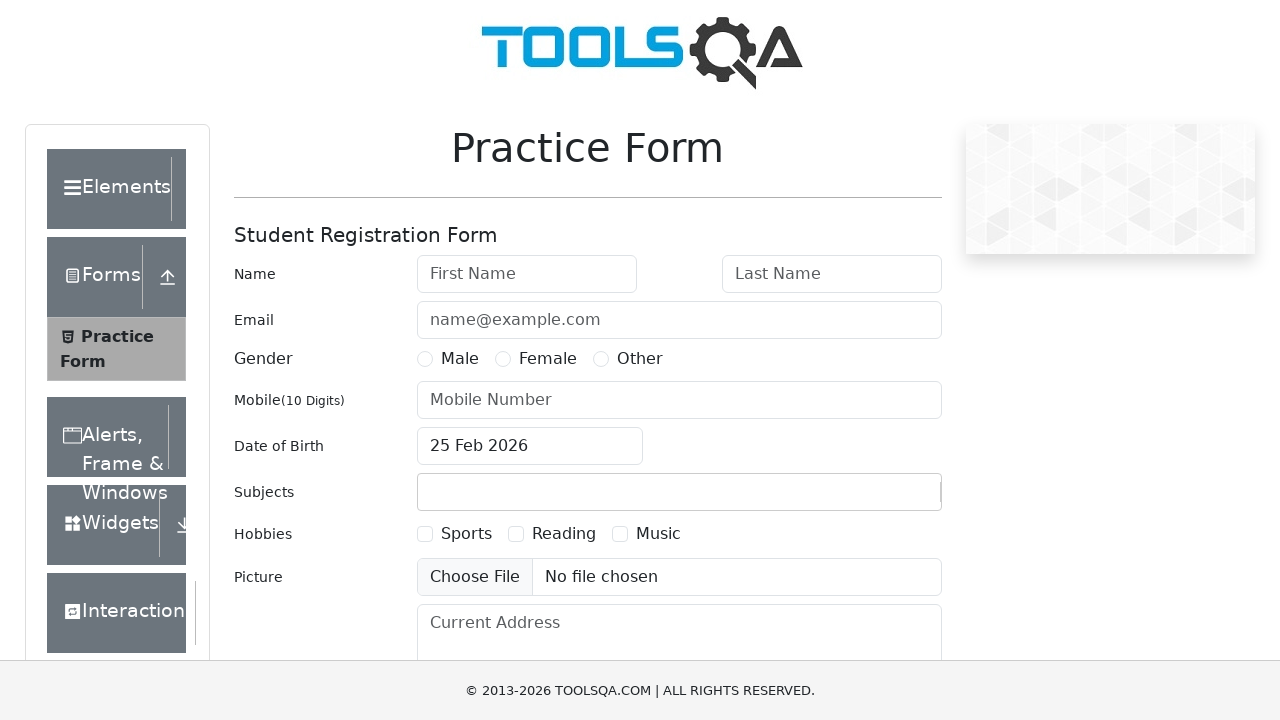

Scrolled down using PageDown key
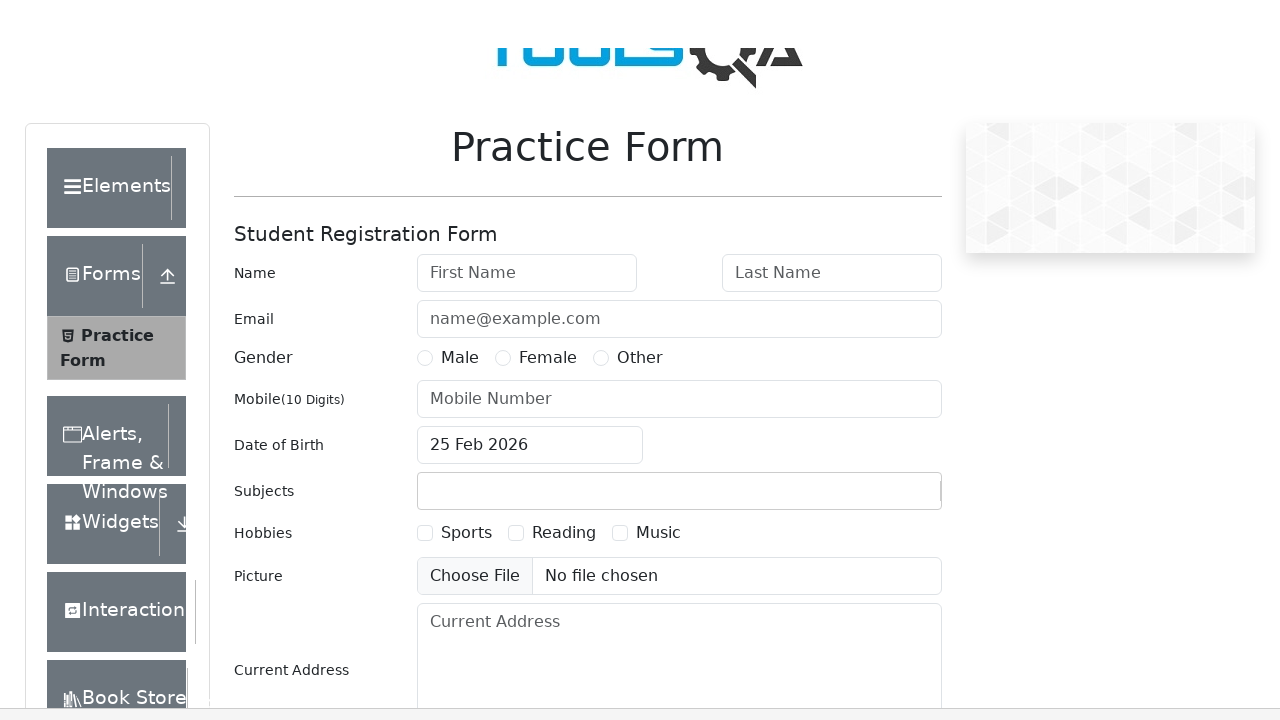

Scrolled up using PageUp key
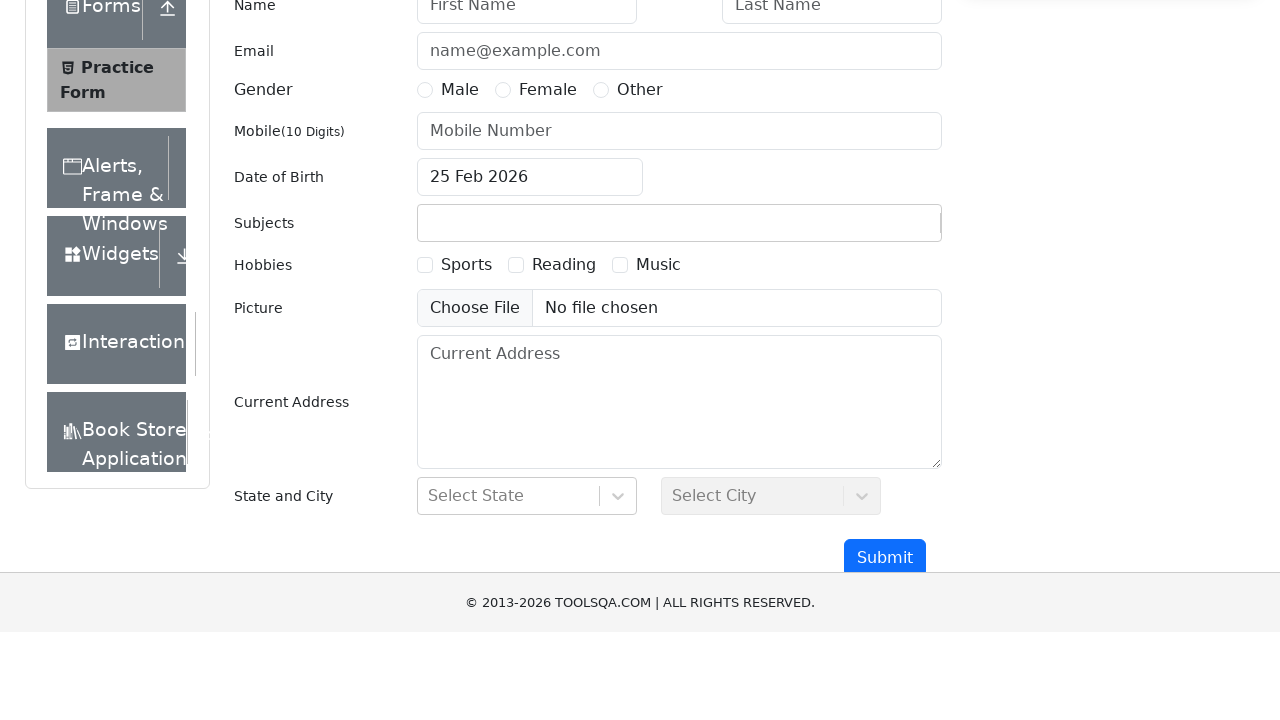

Filled first name field with 'Vinod' on #firstName
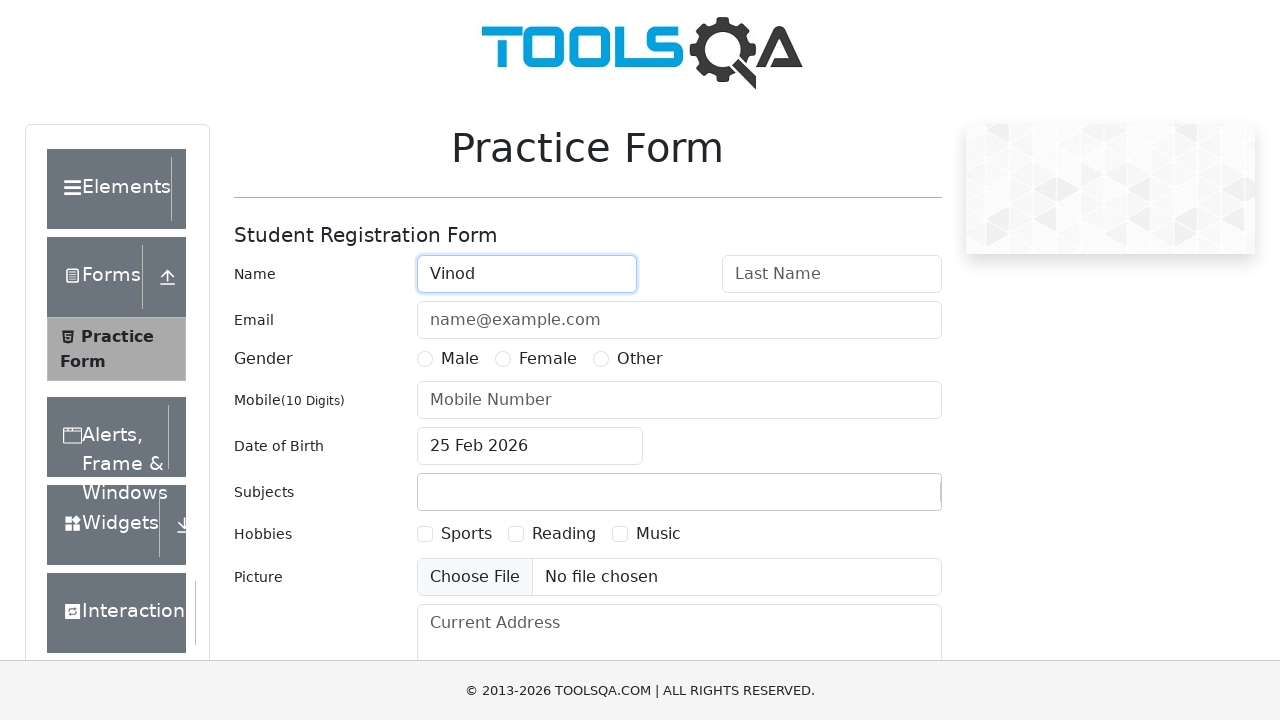

Filled last name field with 'Potdar' on #lastName
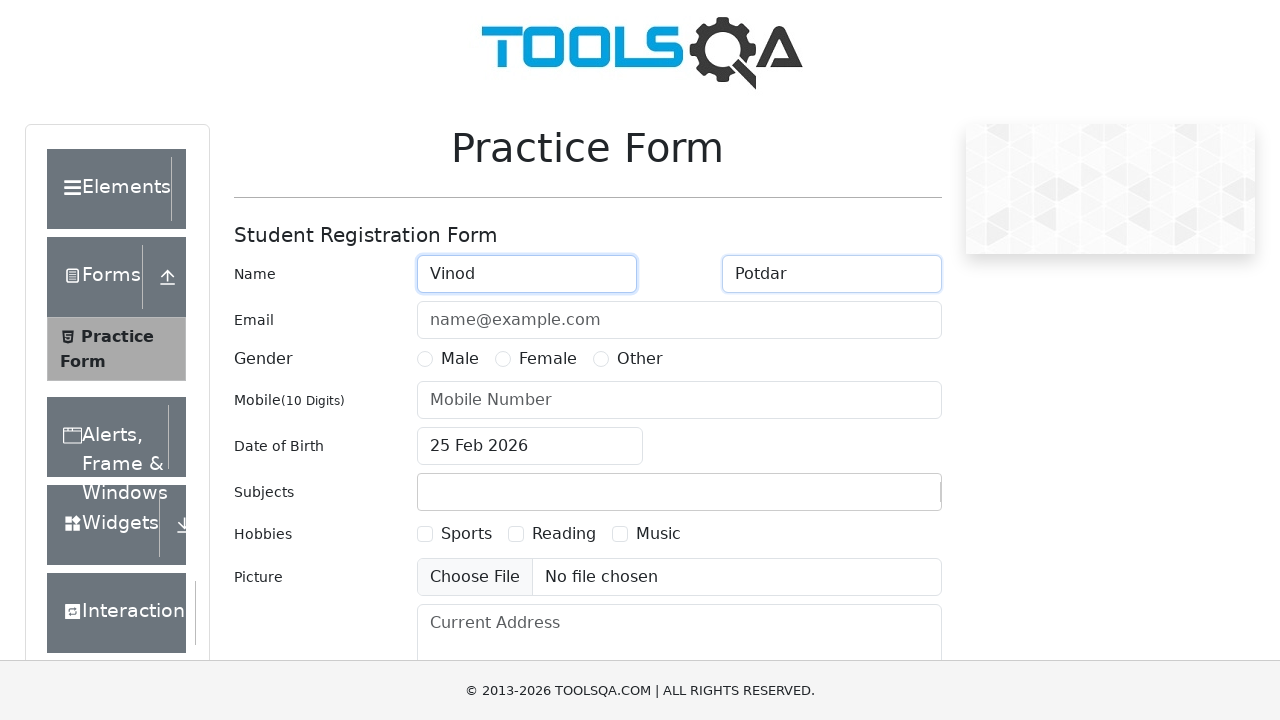

Filled email field with 'VinodPotdar96@gmail.com' on #userEmail
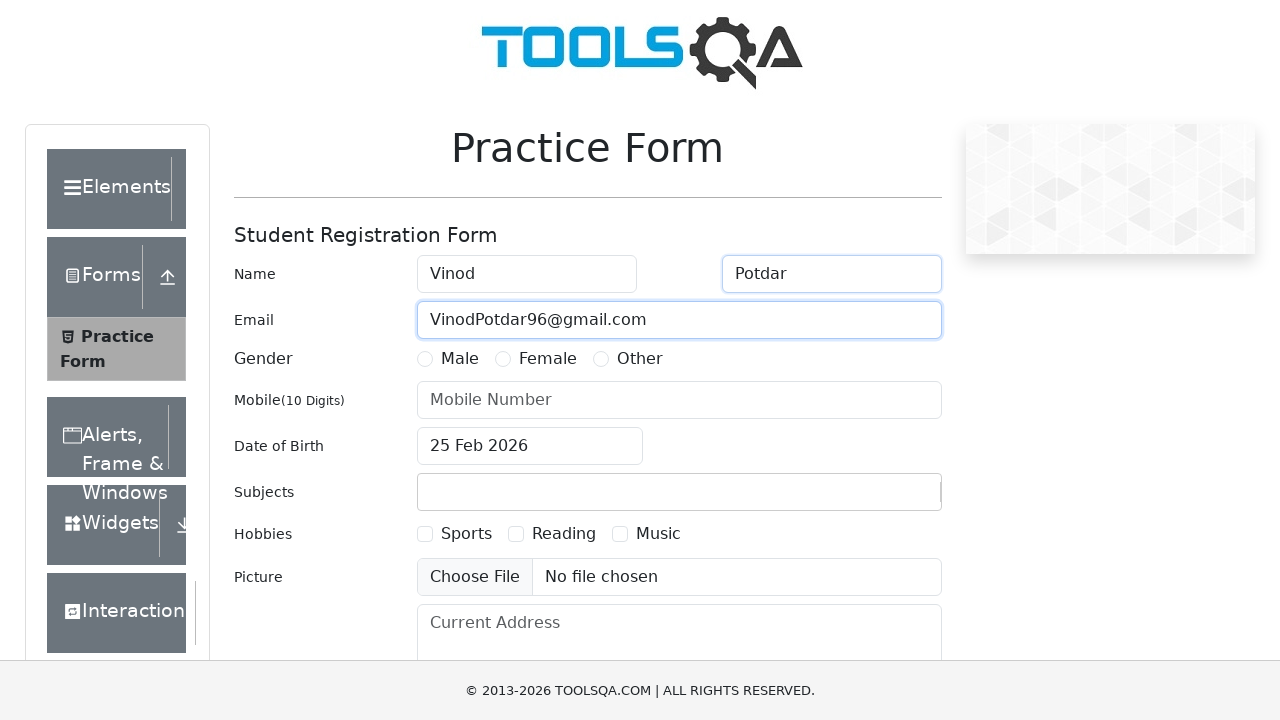

Selected Male gender option at (460, 359) on label[for='gender-radio-1']
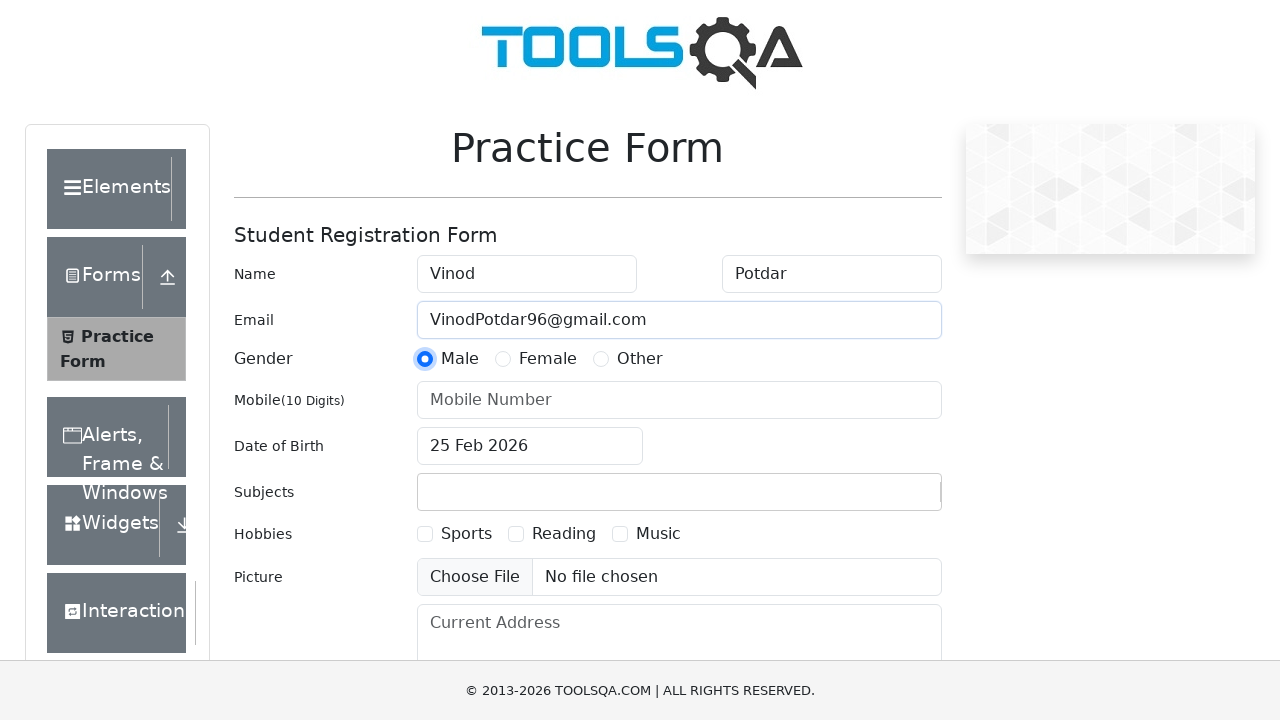

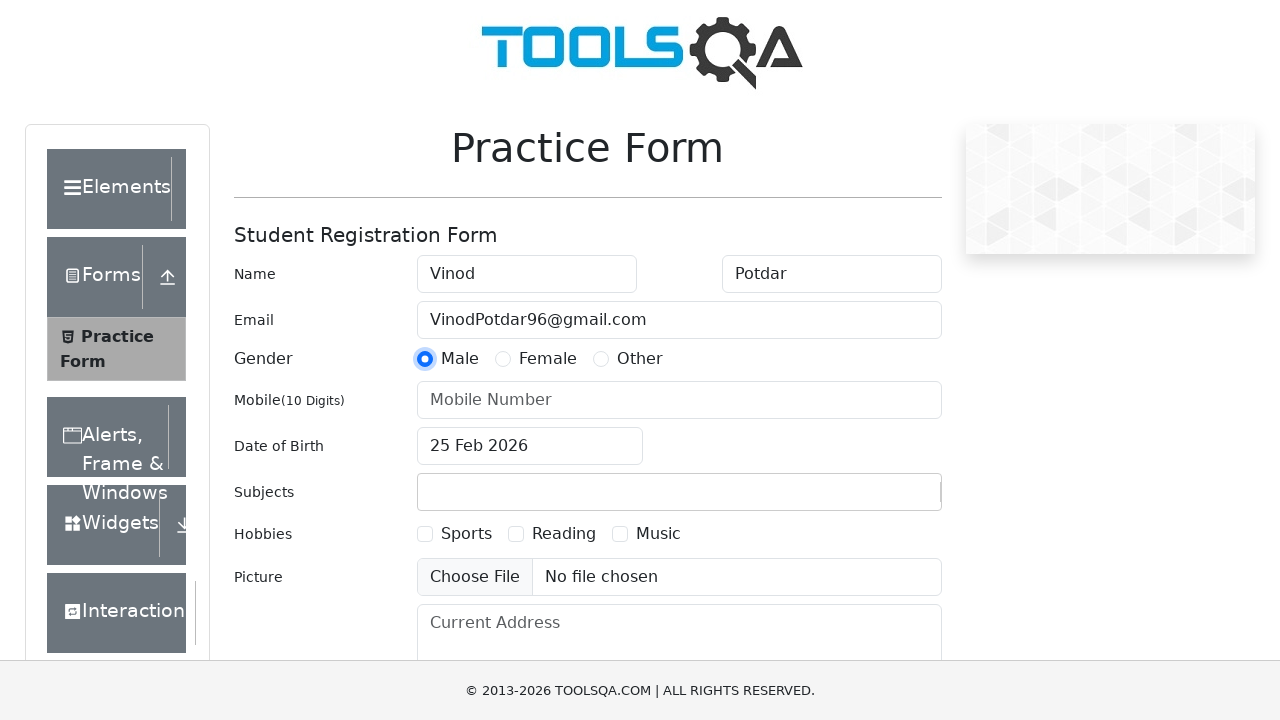